Tests drag and drop functionality by dragging an element from a source position to a target droppable area on a demo QA website.

Starting URL: https://demoqa.com/droppable

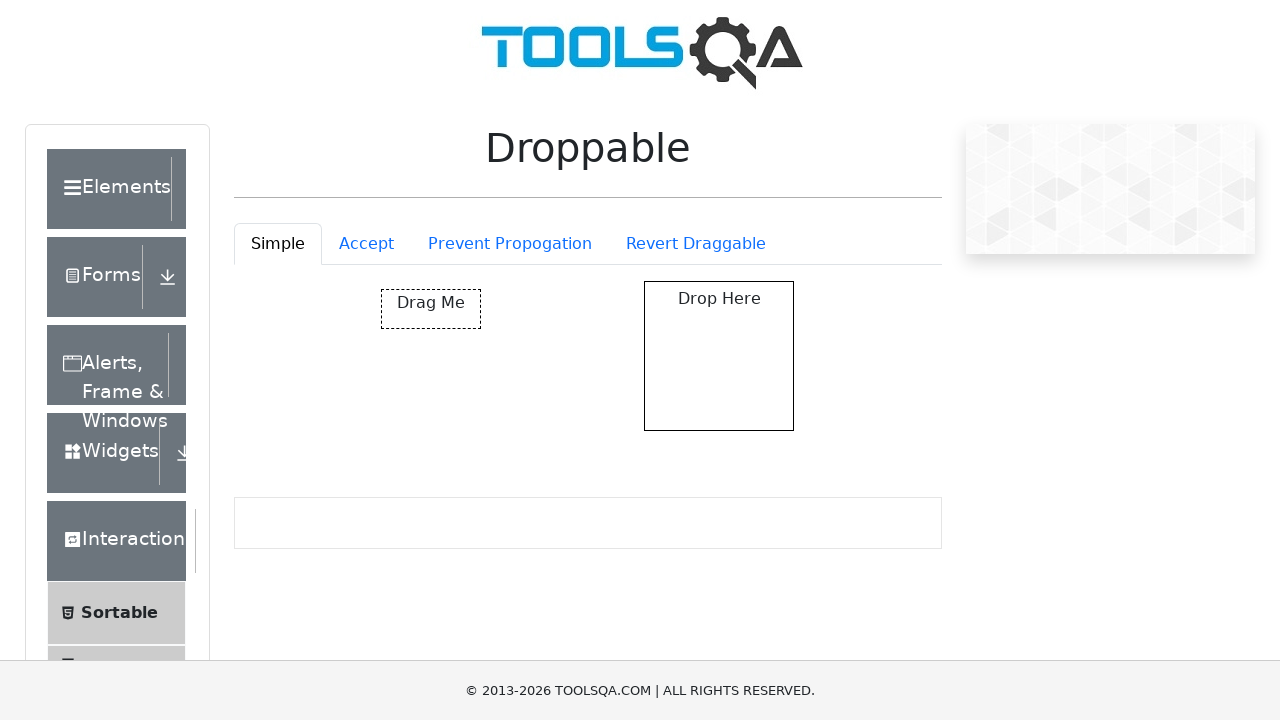

Navigated to drag and drop demo page
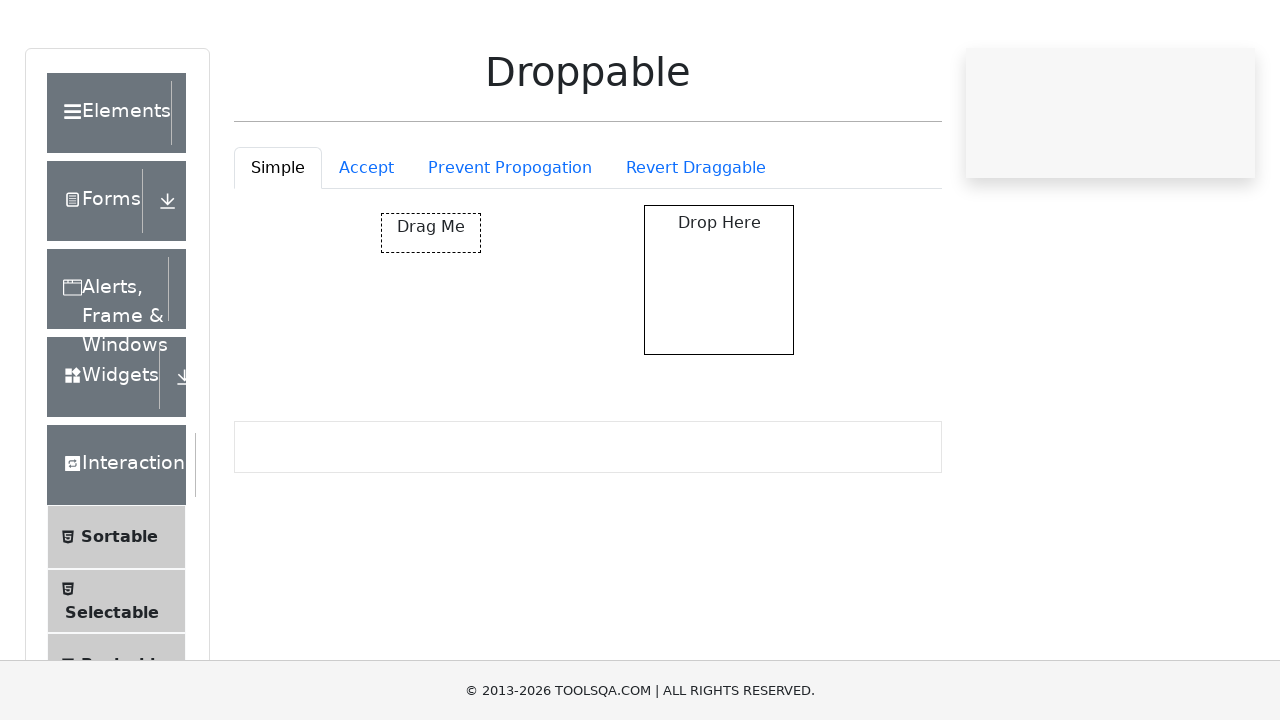

Draggable element is visible
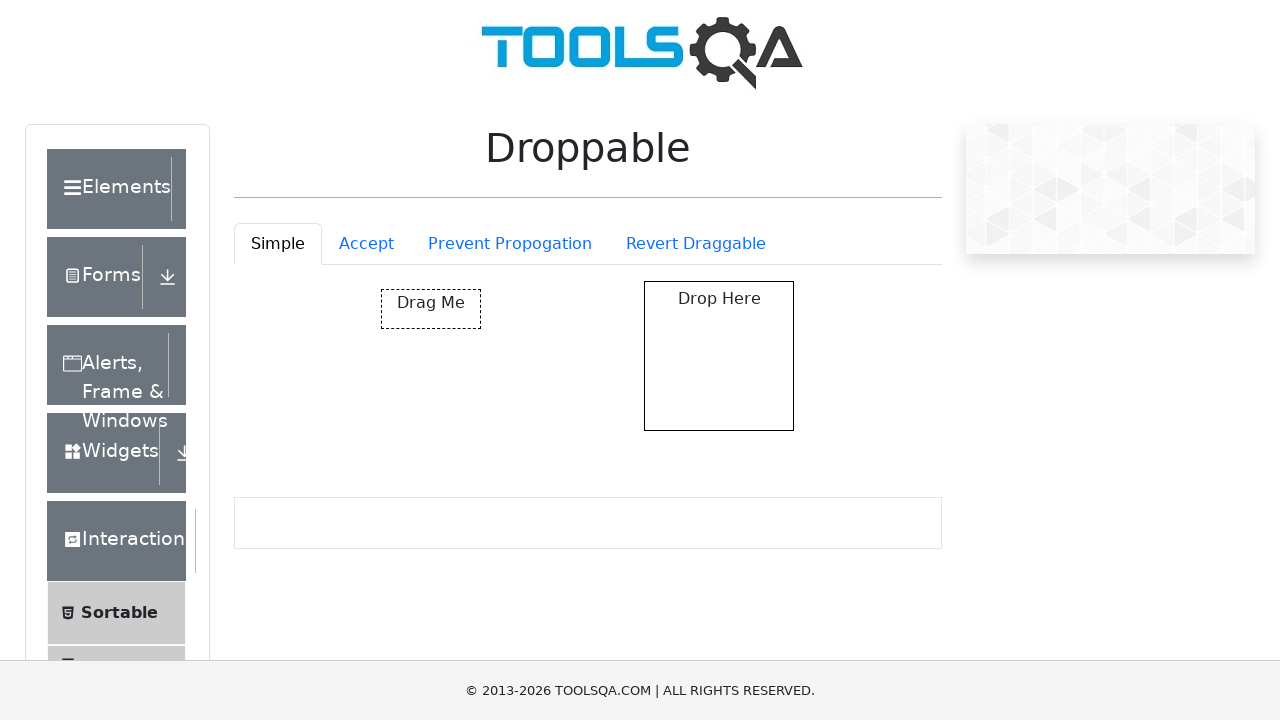

Droppable target area is visible
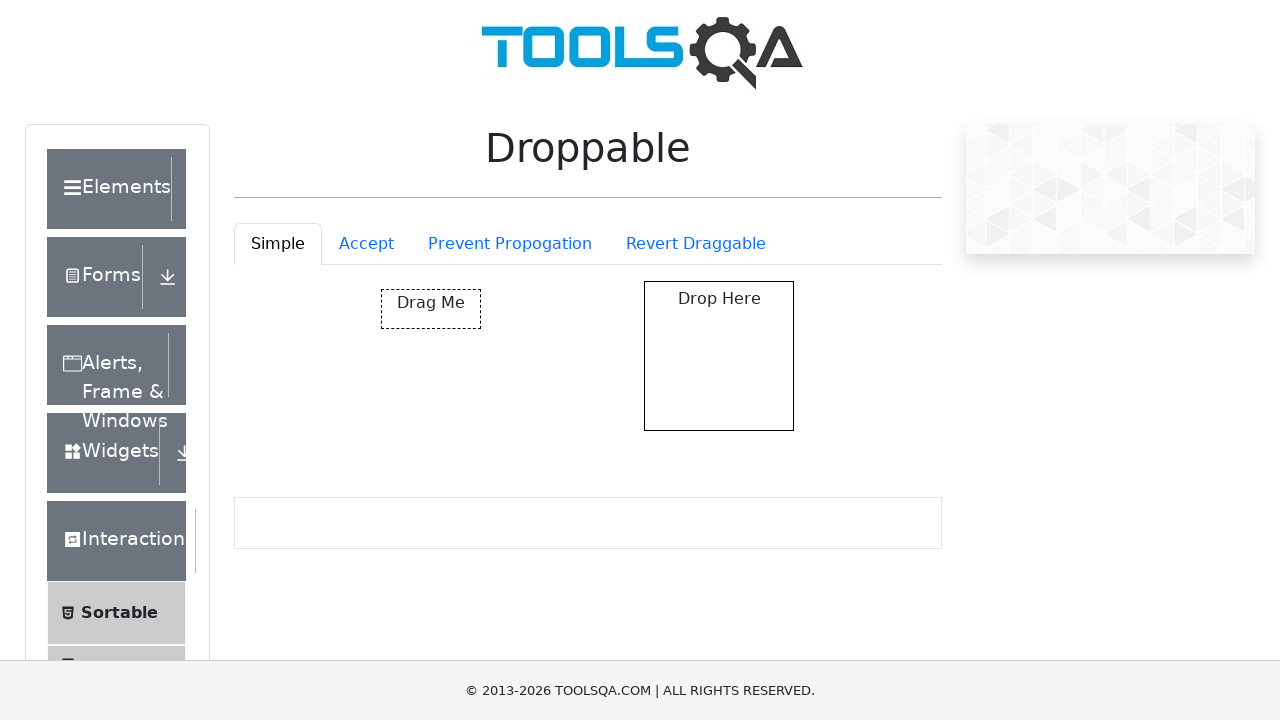

Hovered over the draggable element at (431, 309) on #draggable
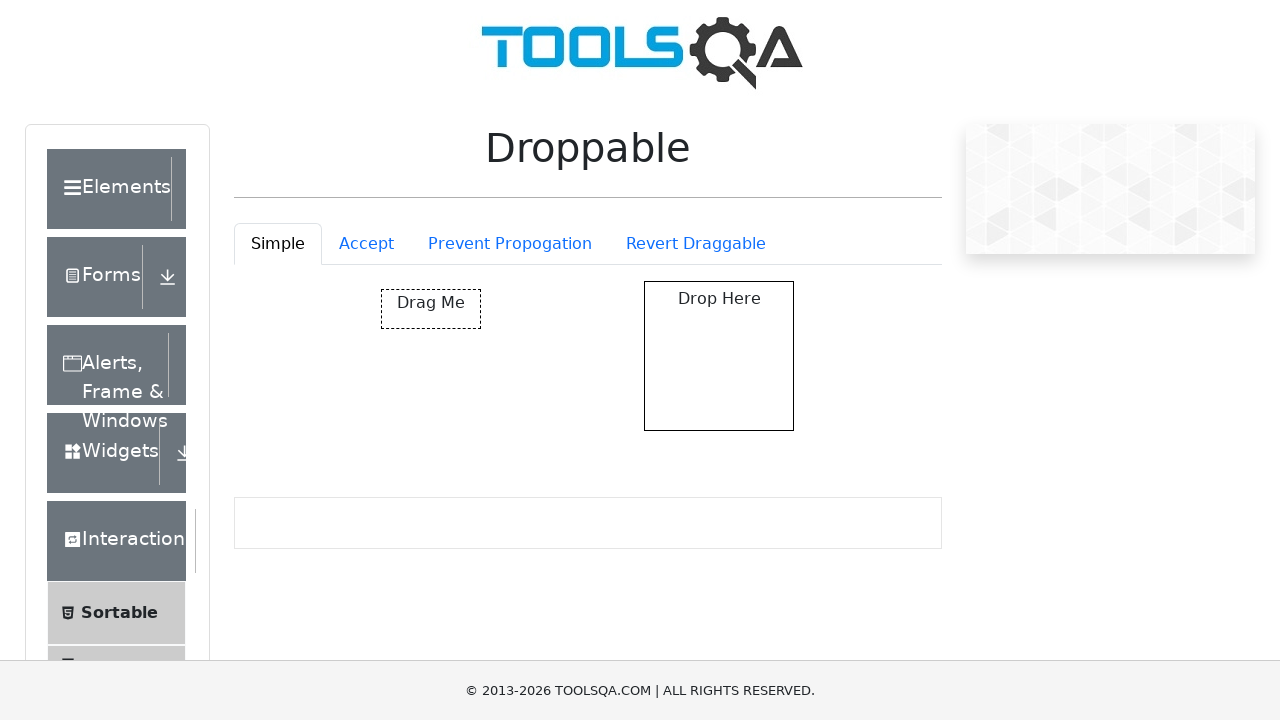

Dragged element from source to droppable target area at (719, 356)
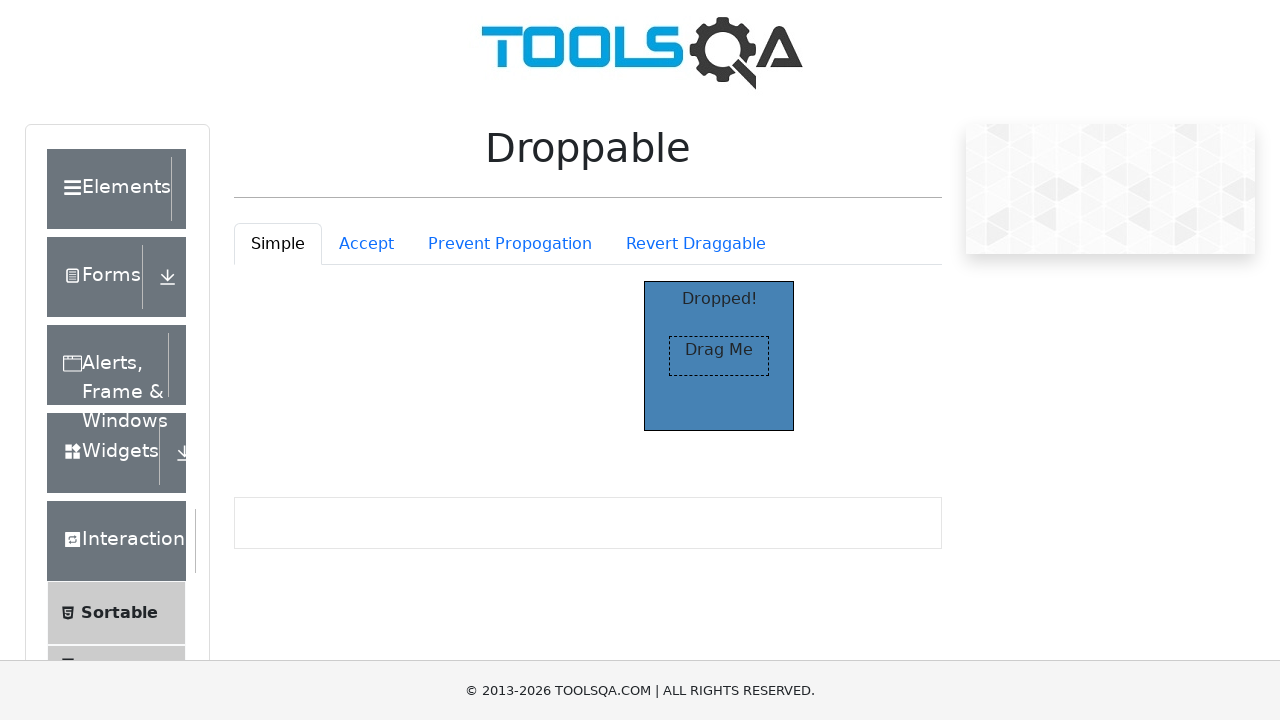

Waited for drop animation to complete
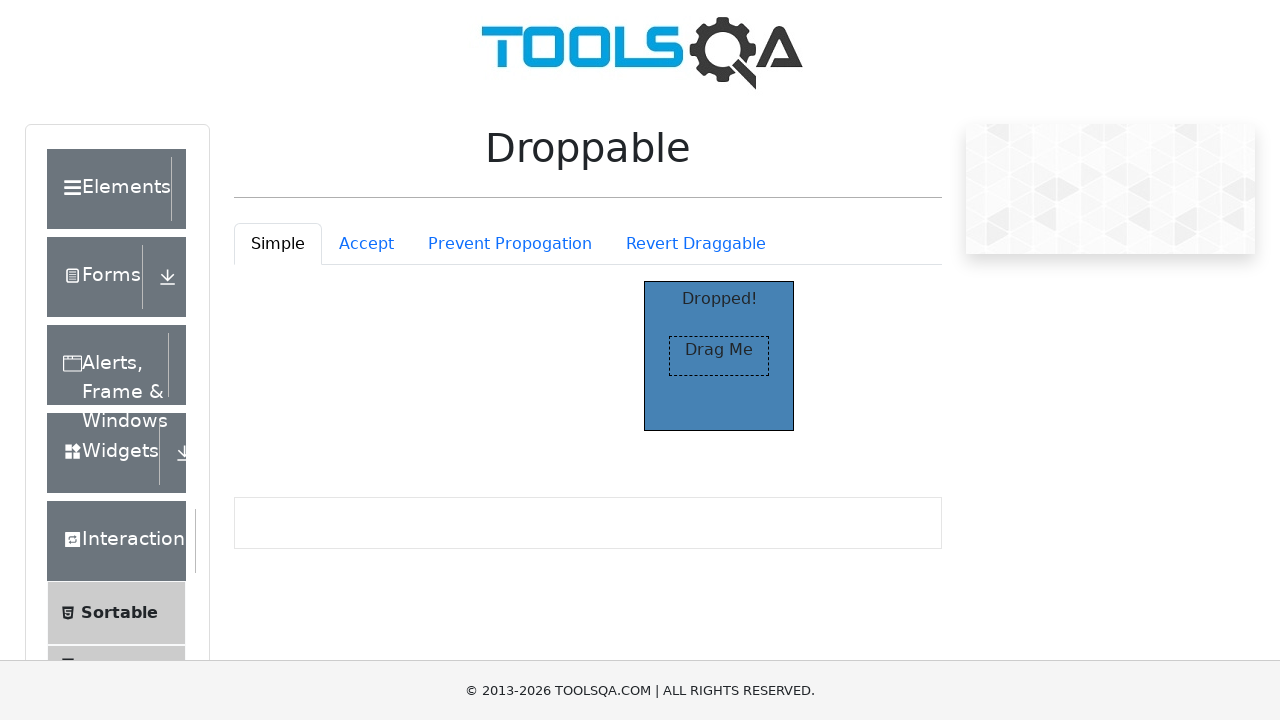

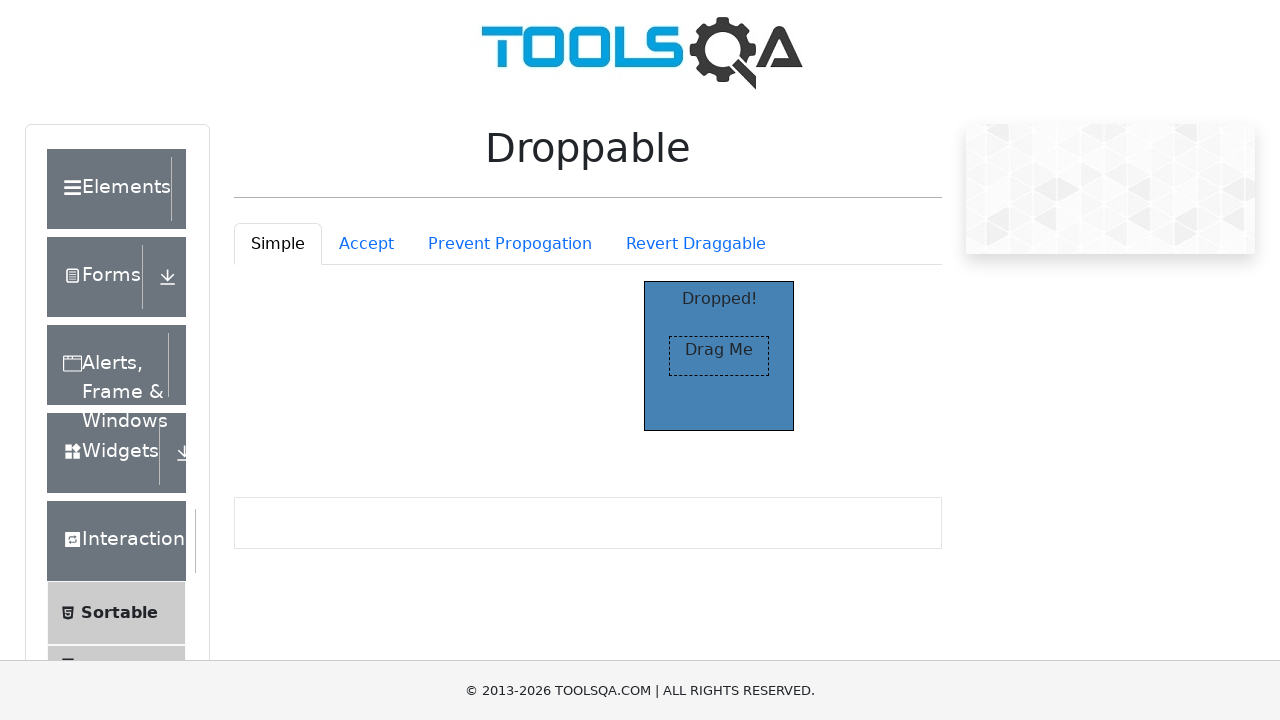